Tests JavaScript prompt handling by entering text and accepting the prompt dialog

Starting URL: https://the-internet.herokuapp.com/javascript_alerts

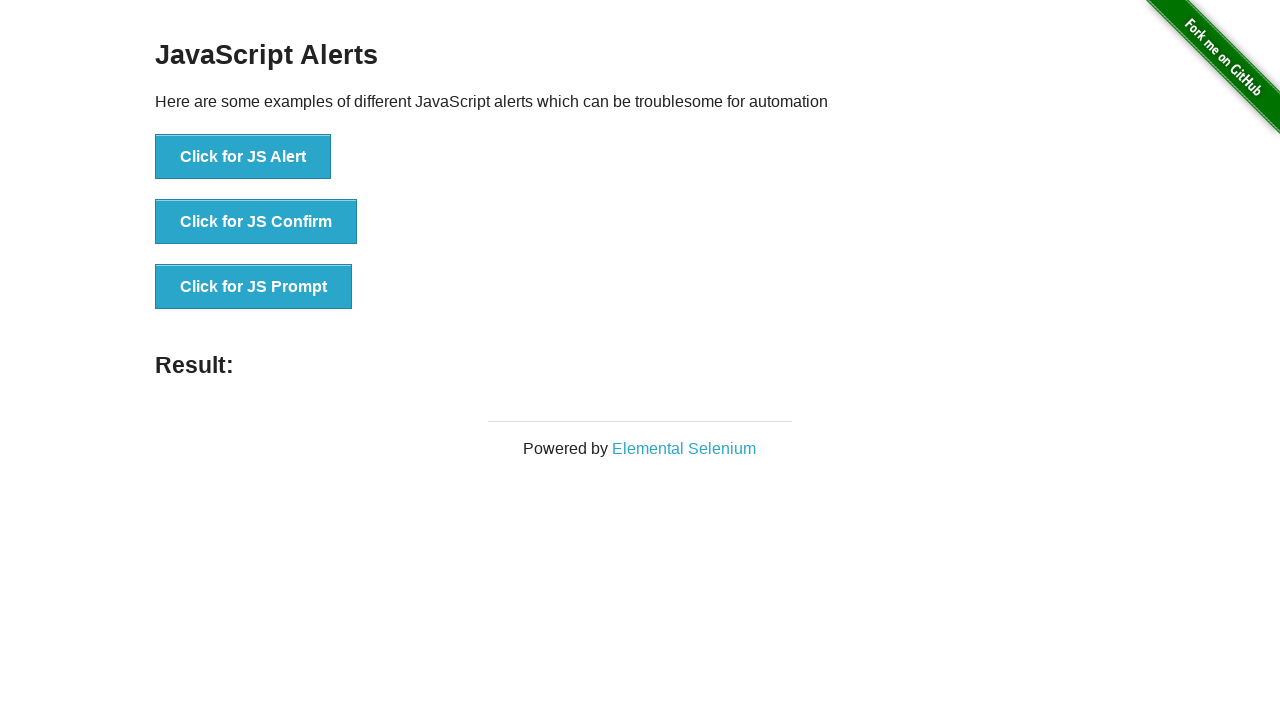

Set up dialog handler to accept prompt with text 'Hello'
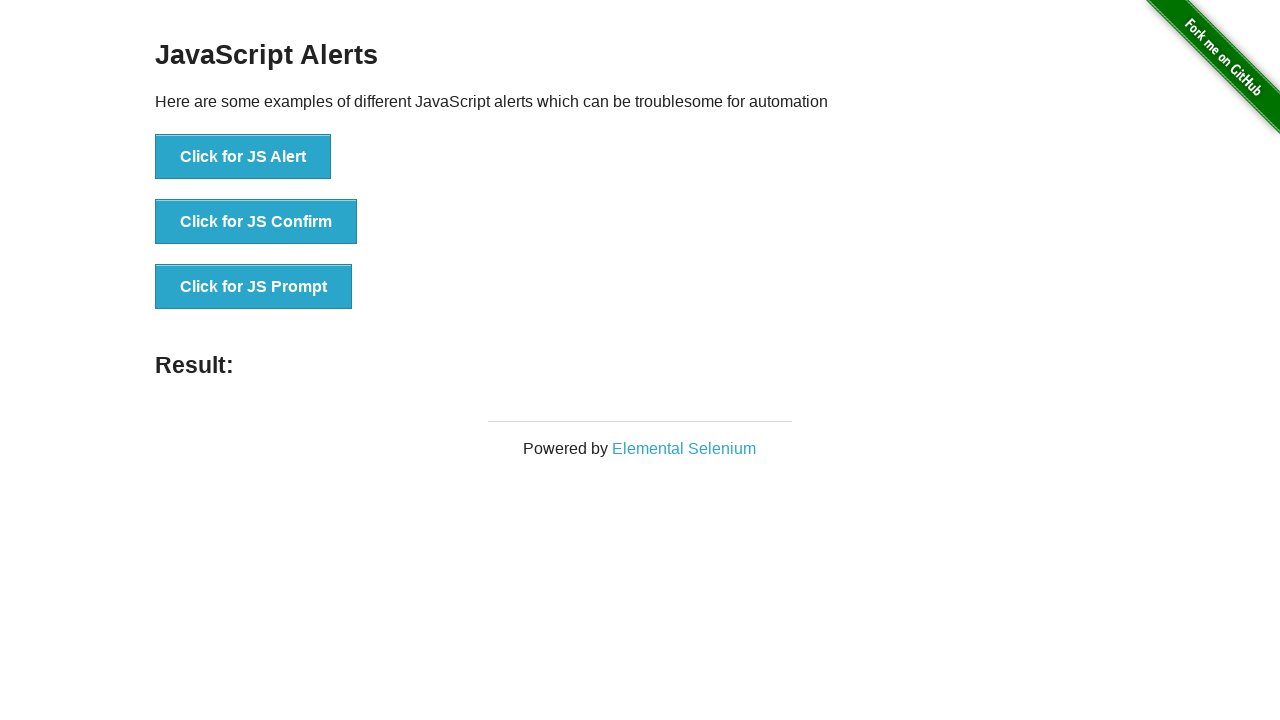

Clicked button to trigger JavaScript prompt dialog at (254, 287) on xpath=//button[text()='Click for JS Prompt']
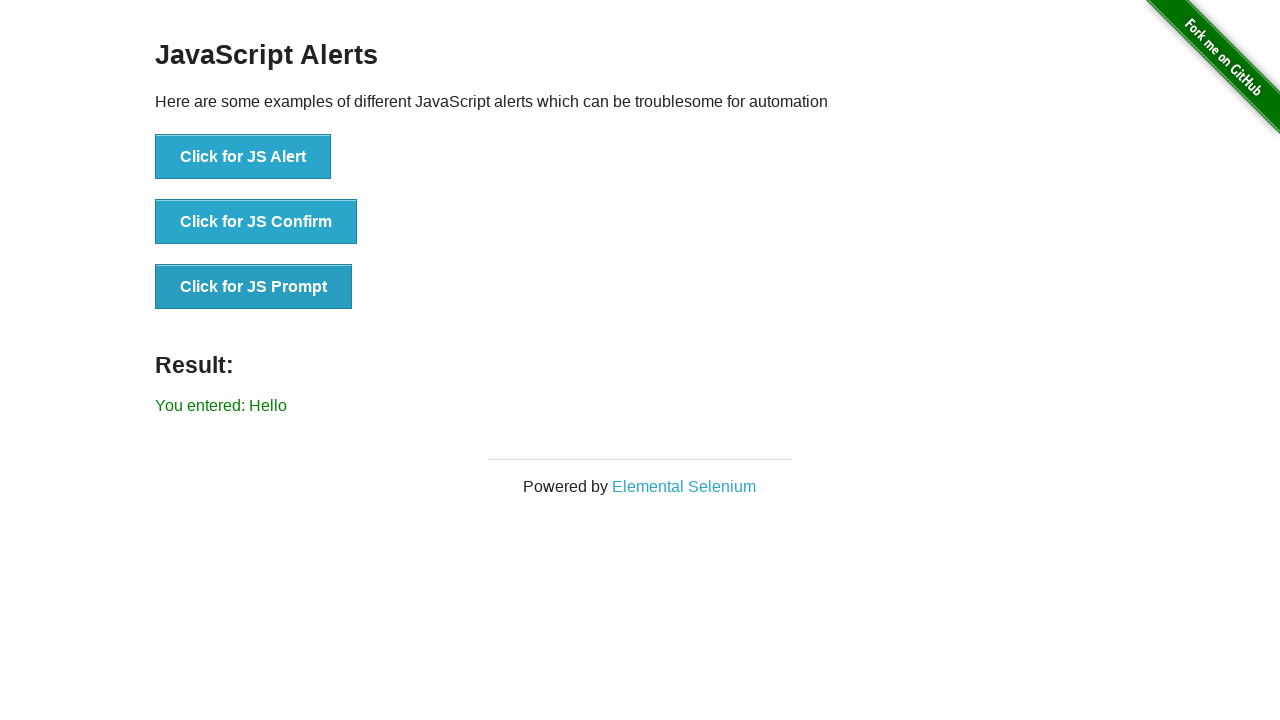

Verified result element displays 'You entered: Hello'
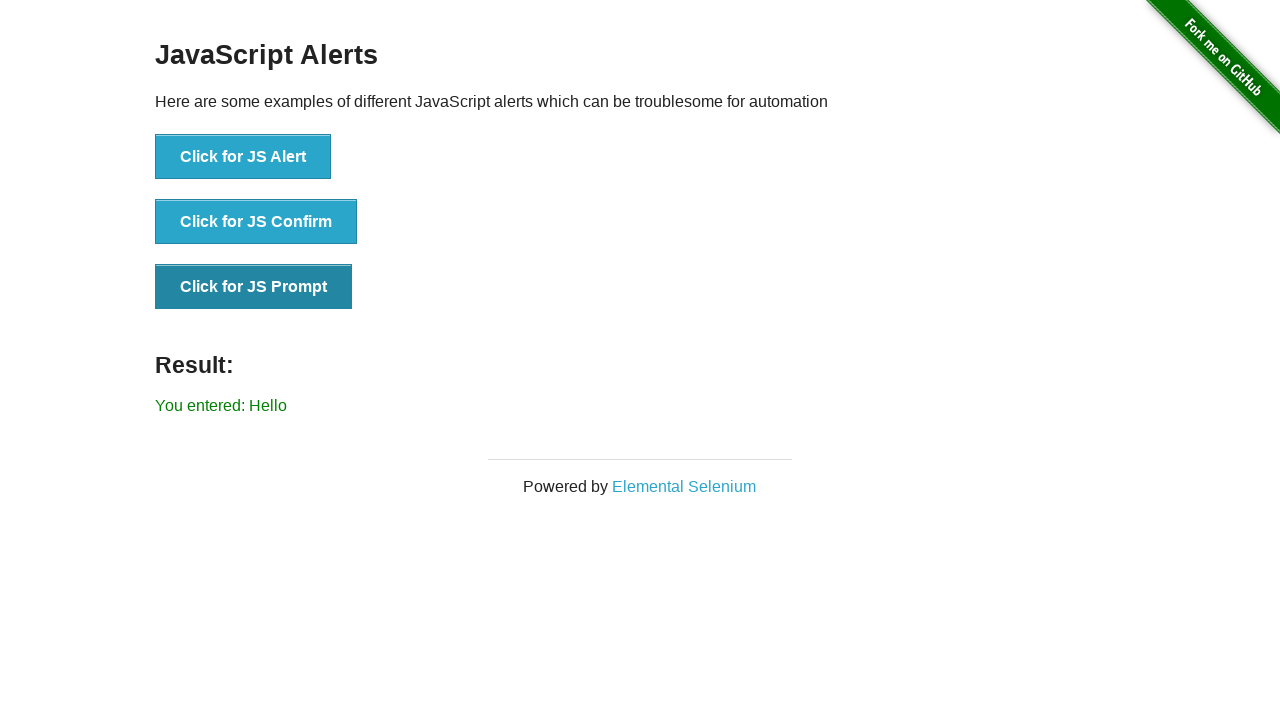

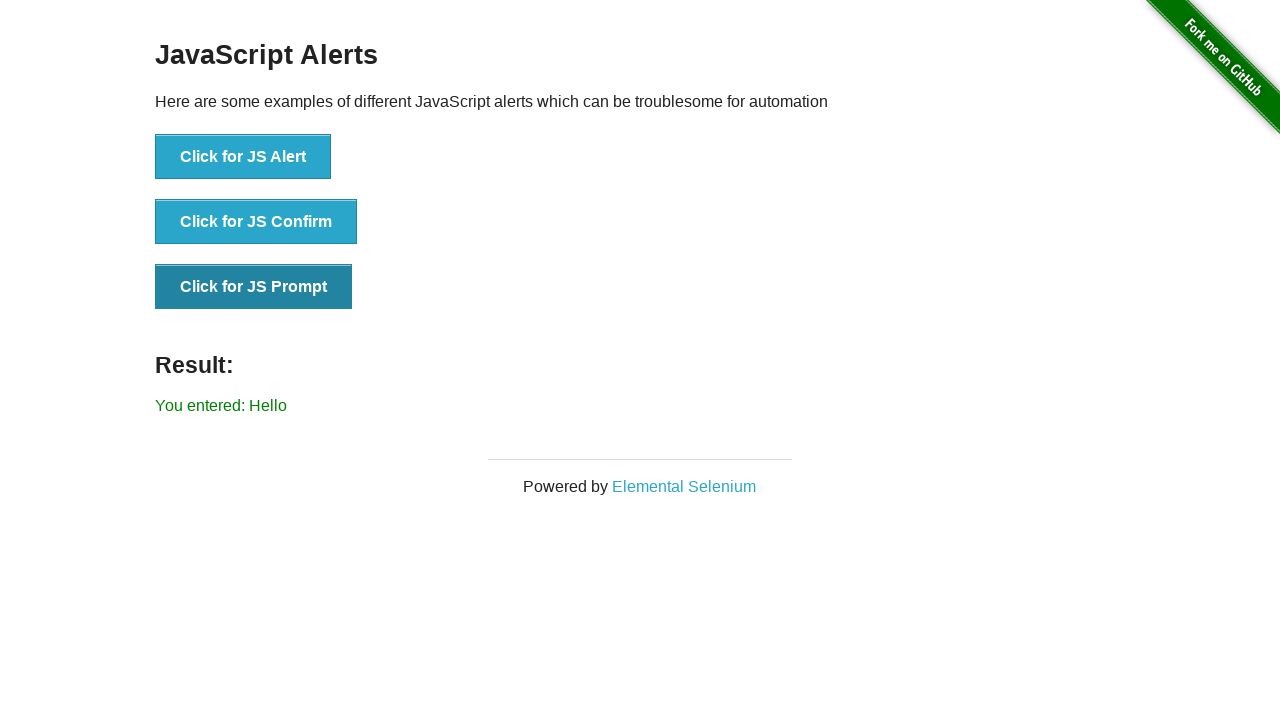